Tests JavaScript confirm alert handling by clicking the confirm button, verifying alert text, dismissing it, and checking the result message

Starting URL: https://the-internet.herokuapp.com/javascript_alerts

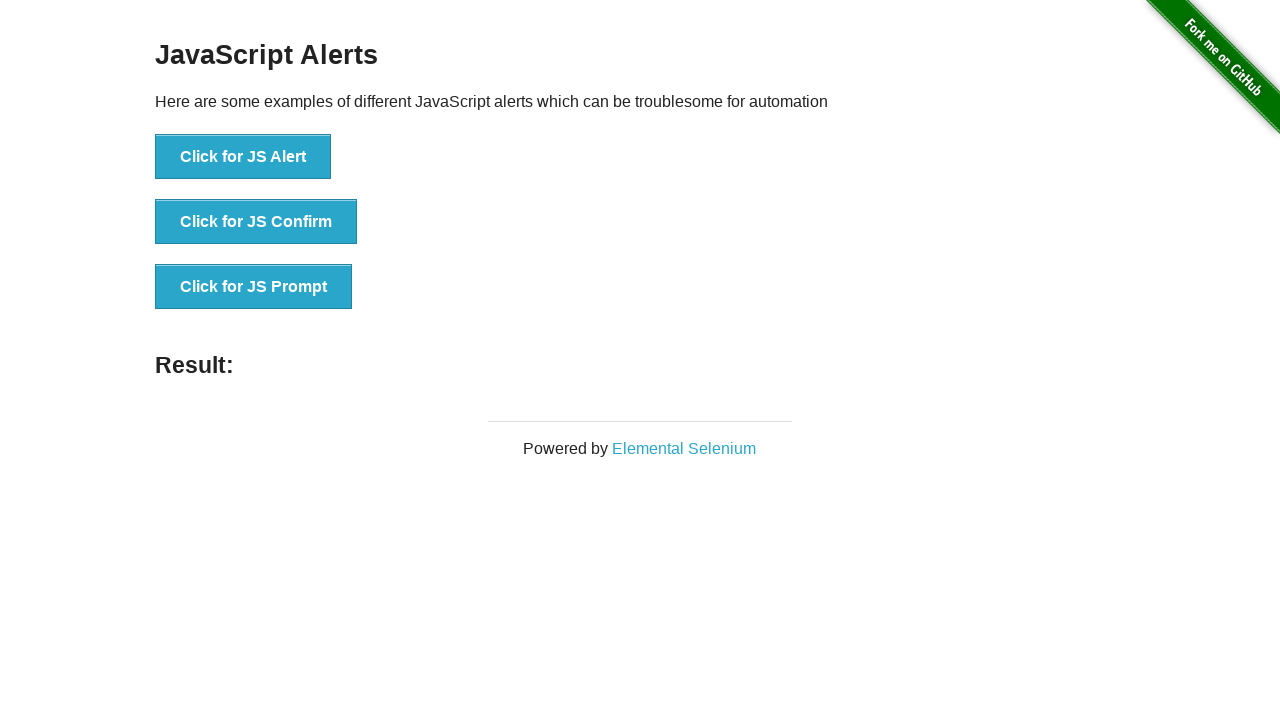

Clicked the second button to trigger JS confirm alert at (256, 222) on #content > div > ul > li:nth-child(2) > button
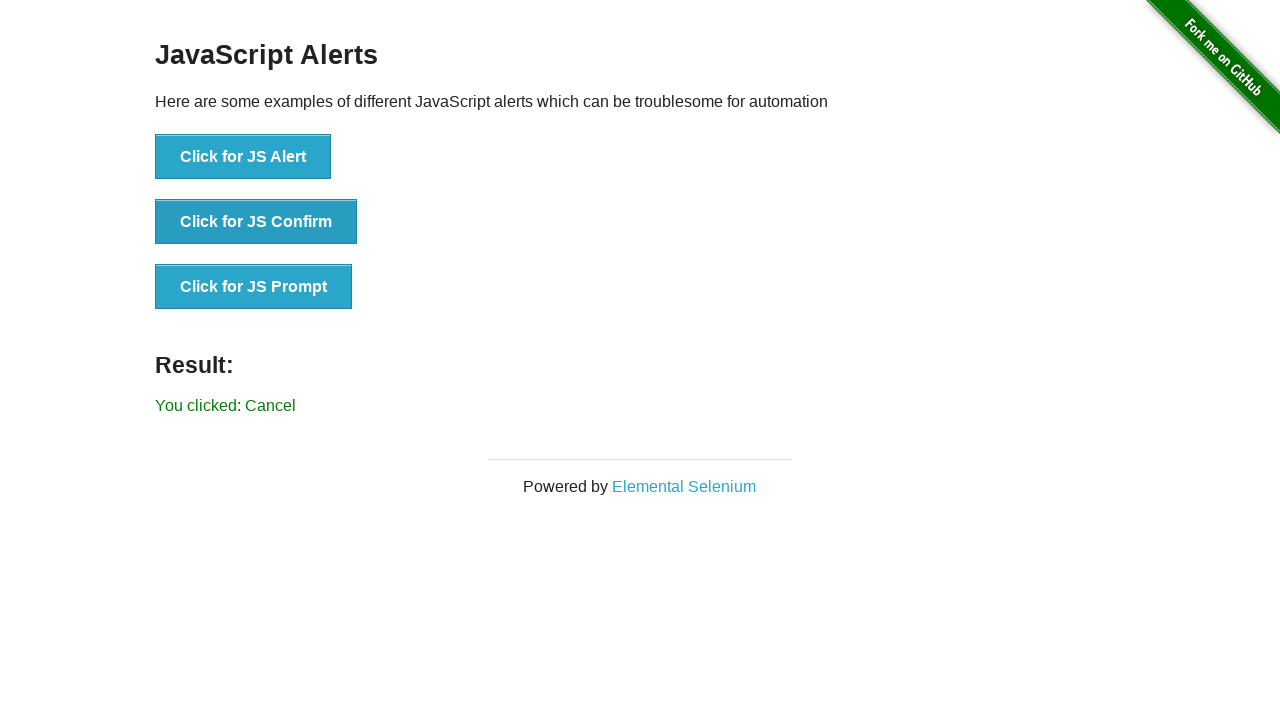

Set up dialog handler to dismiss the confirm alert
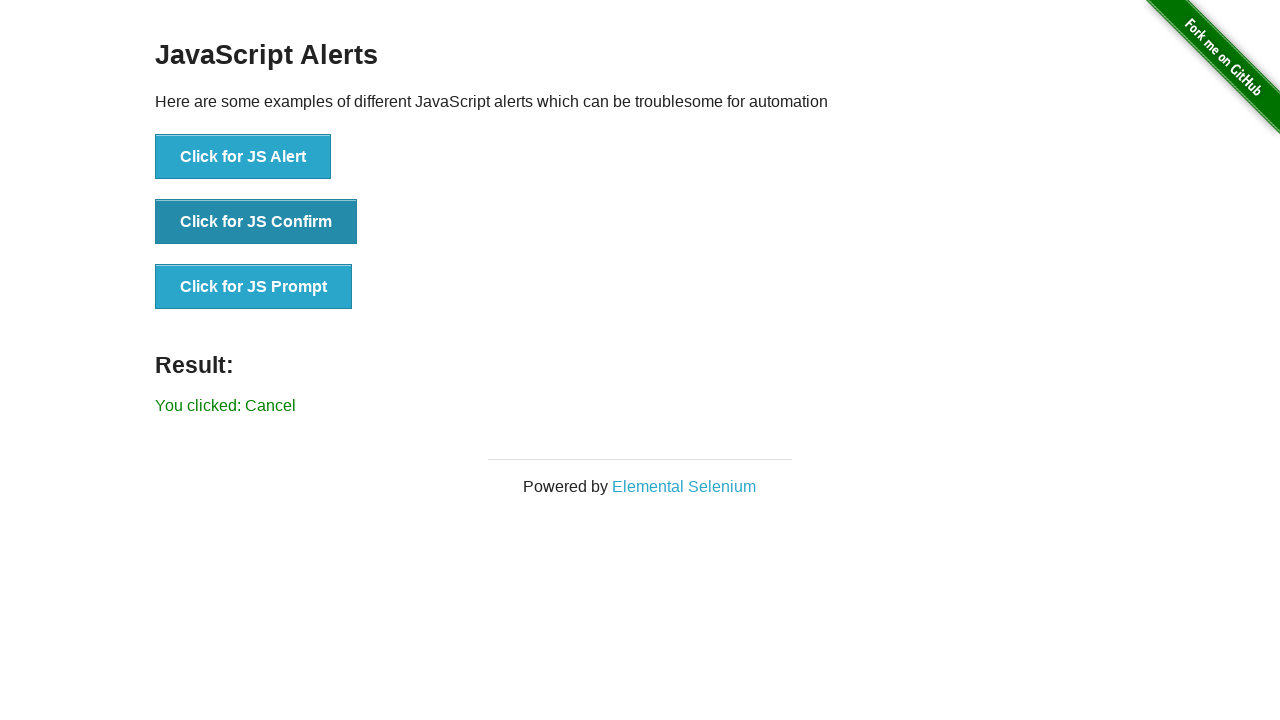

Waited for result message to appear
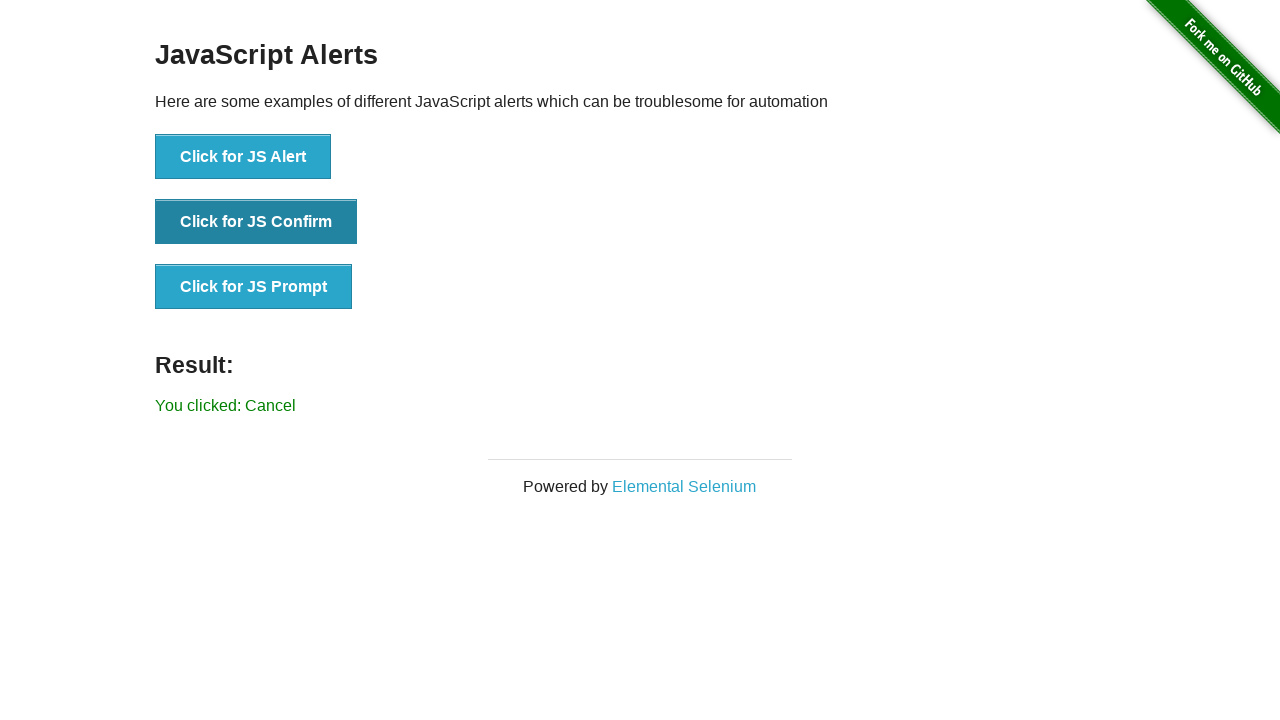

Retrieved result text: 'You clicked: Cancel'
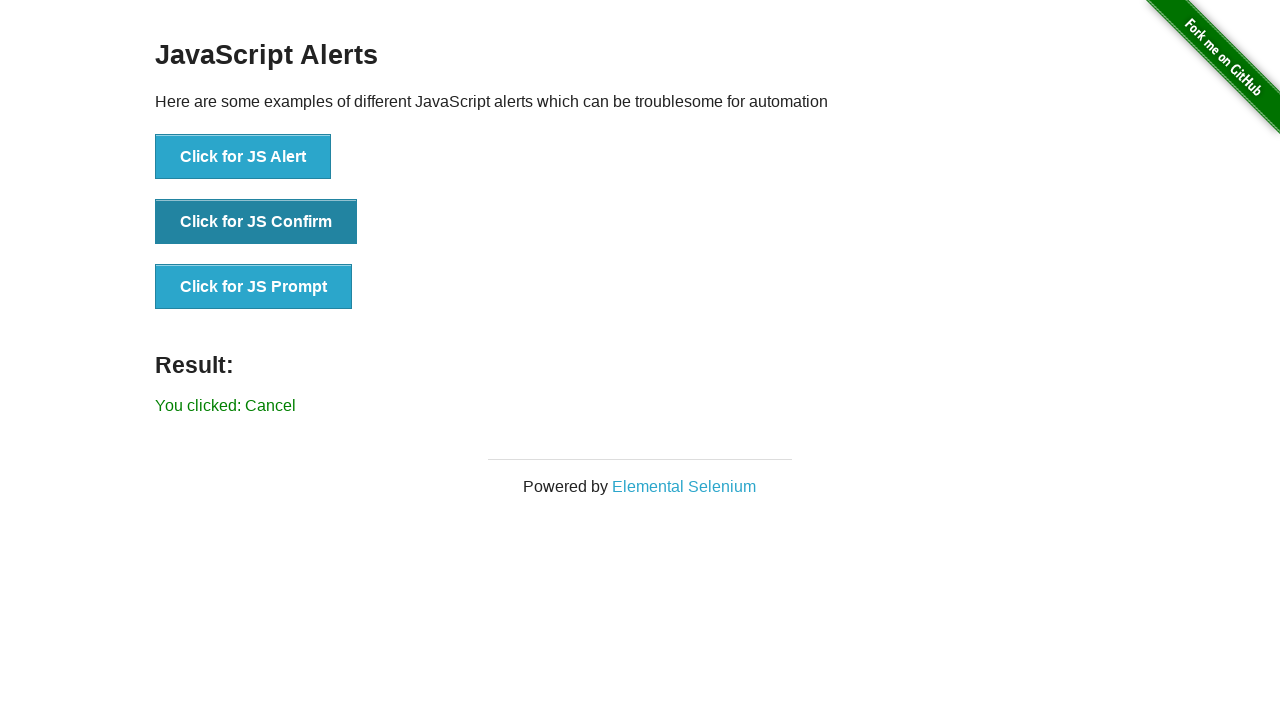

Verified result text matches expected 'You clicked: Cancel'
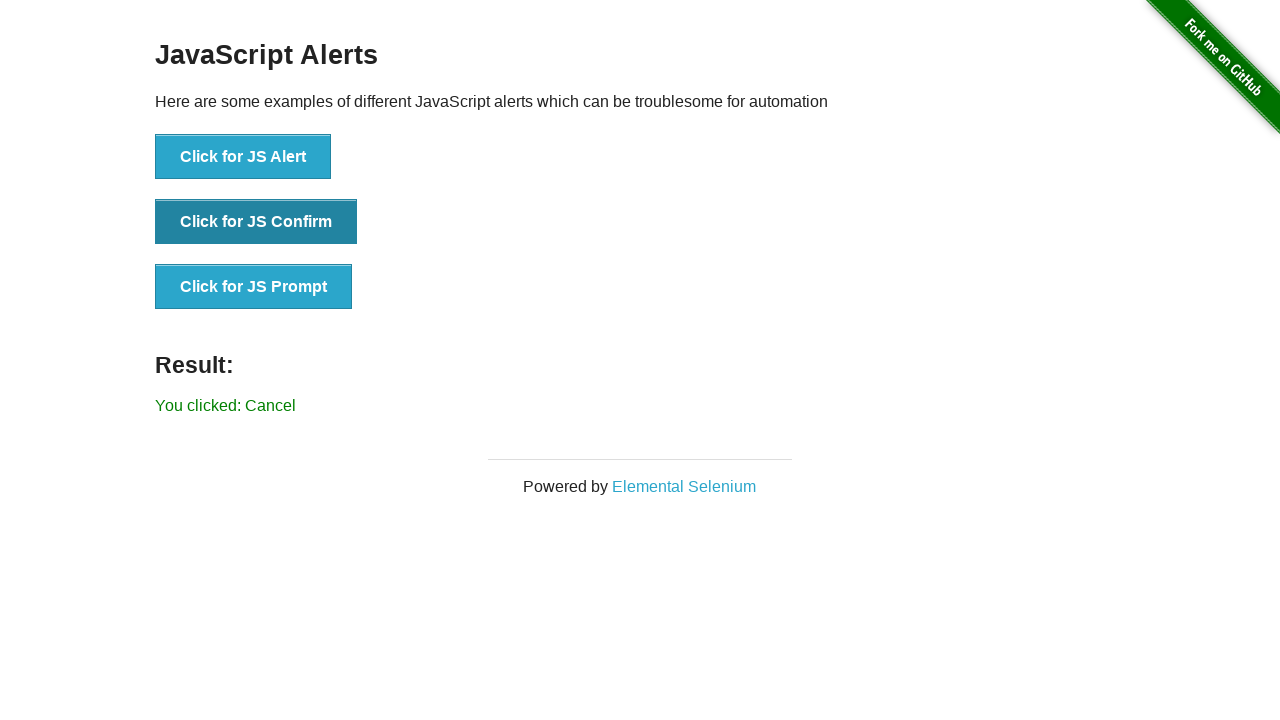

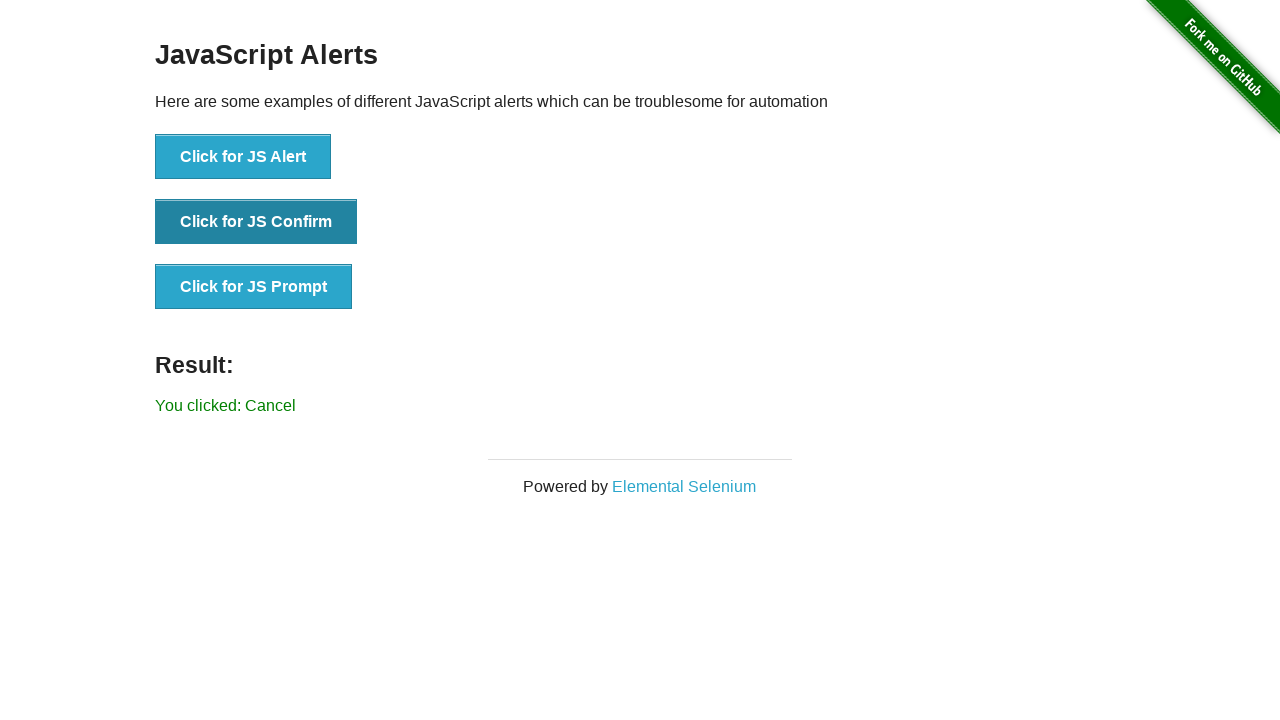